Tests checkbox functionality by selecting multiple checkboxes and verifying the selected values are displayed correctly

Starting URL: https://acctabootcamp.github.io/site/examples/actions

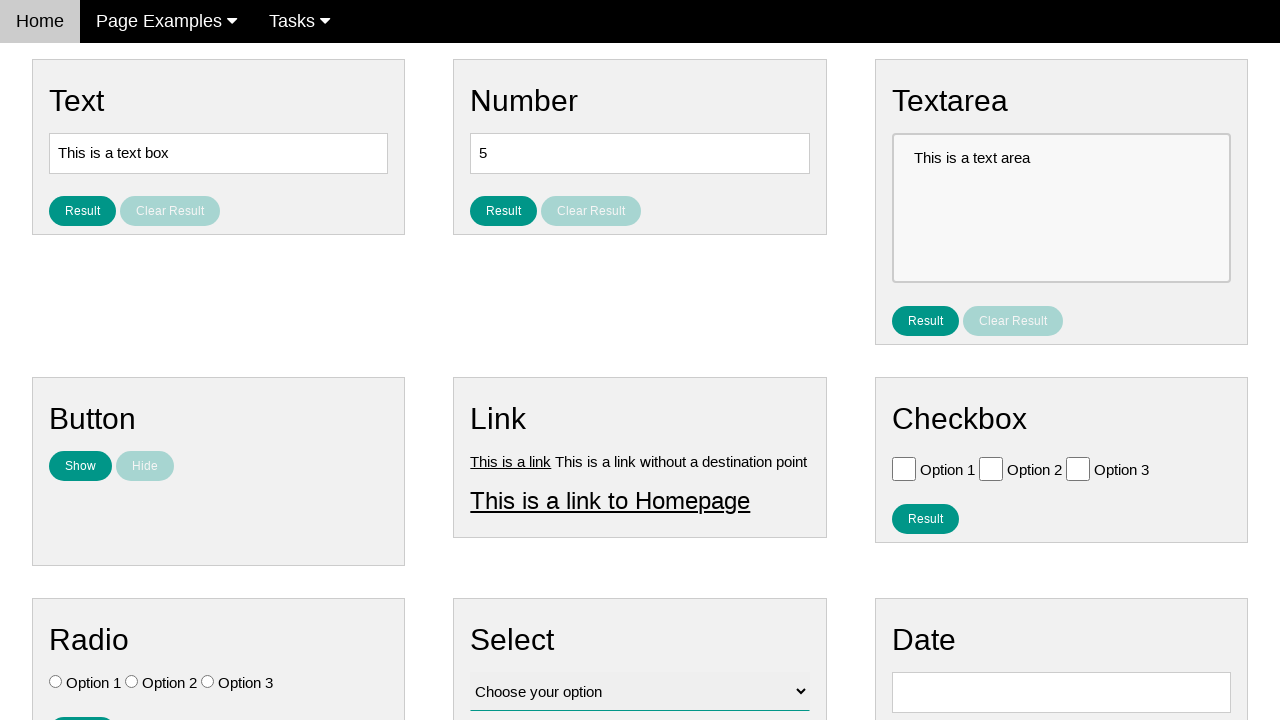

Verified Option 1 checkbox is not selected initially
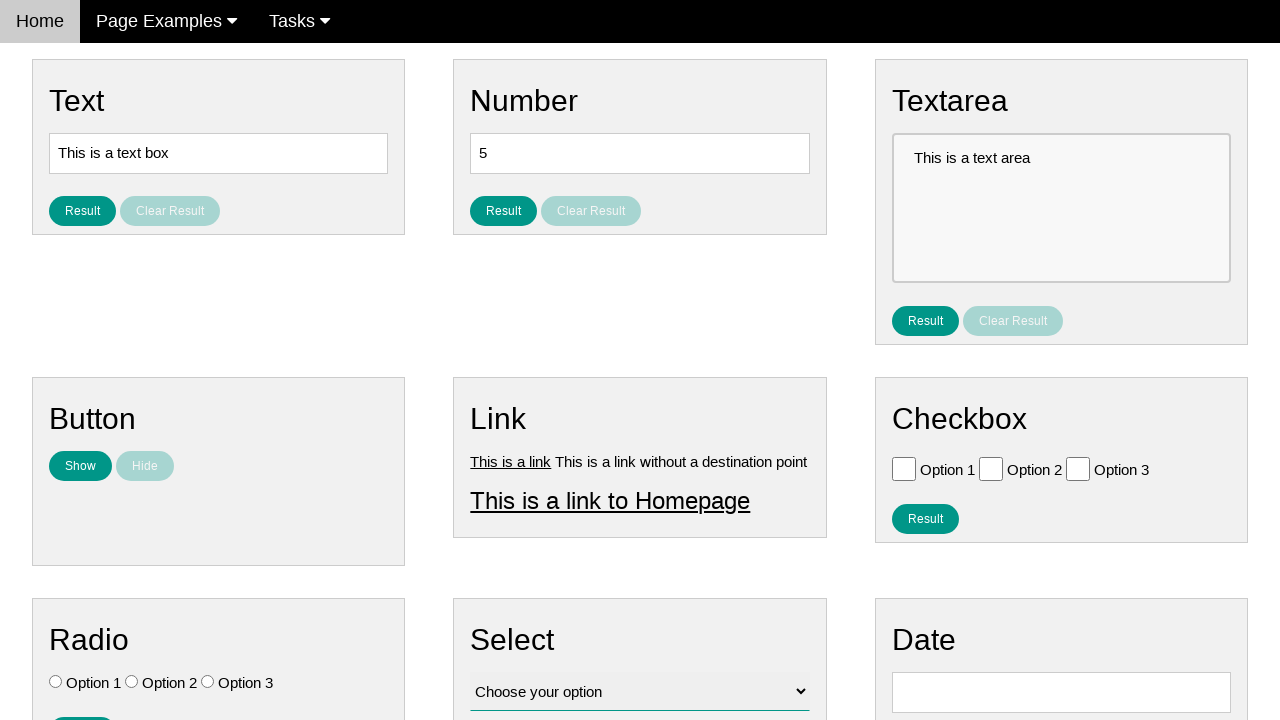

Verified Option 2 checkbox is not selected initially
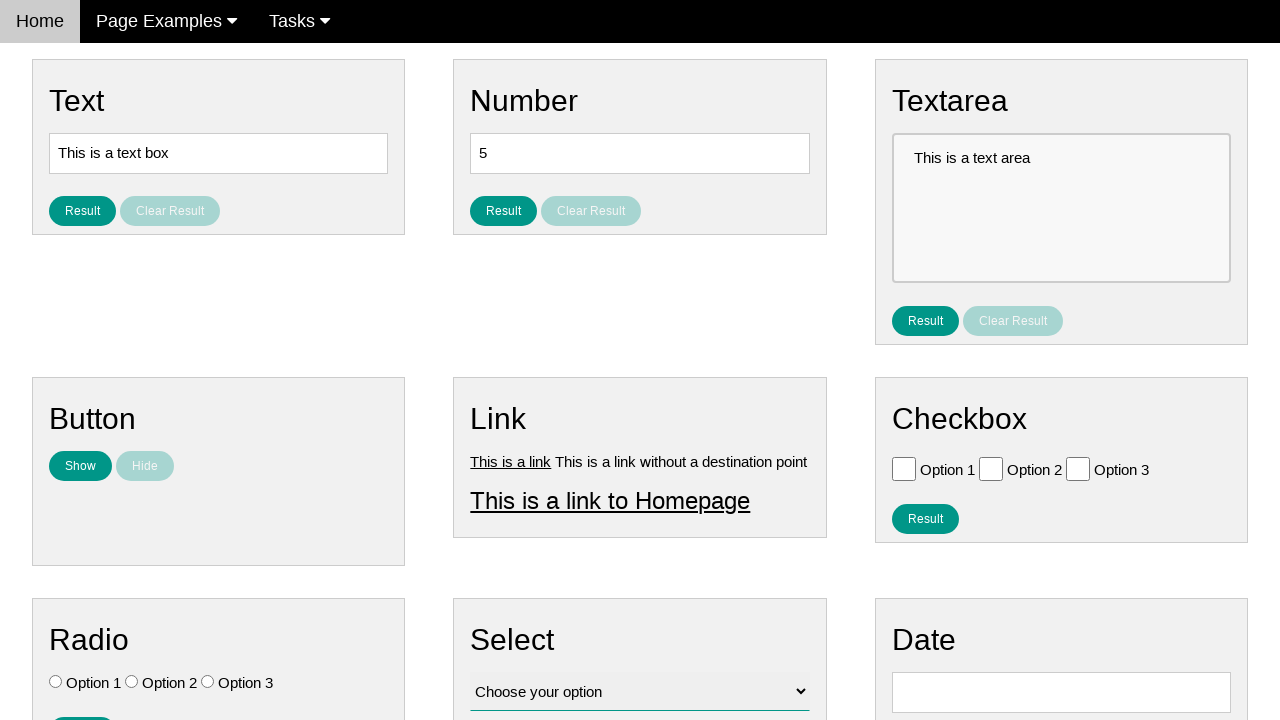

Verified Option 3 checkbox is not selected initially
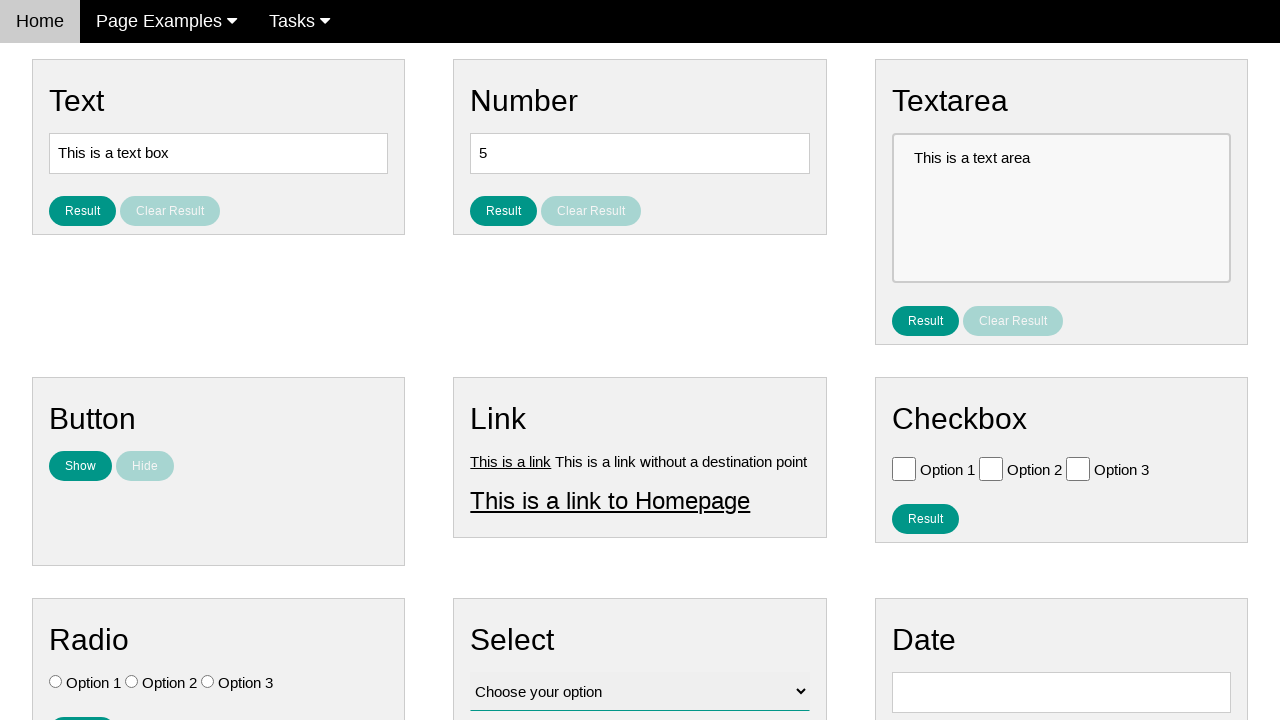

Clicked Option 2 checkbox at (991, 468) on #vfb-6-1
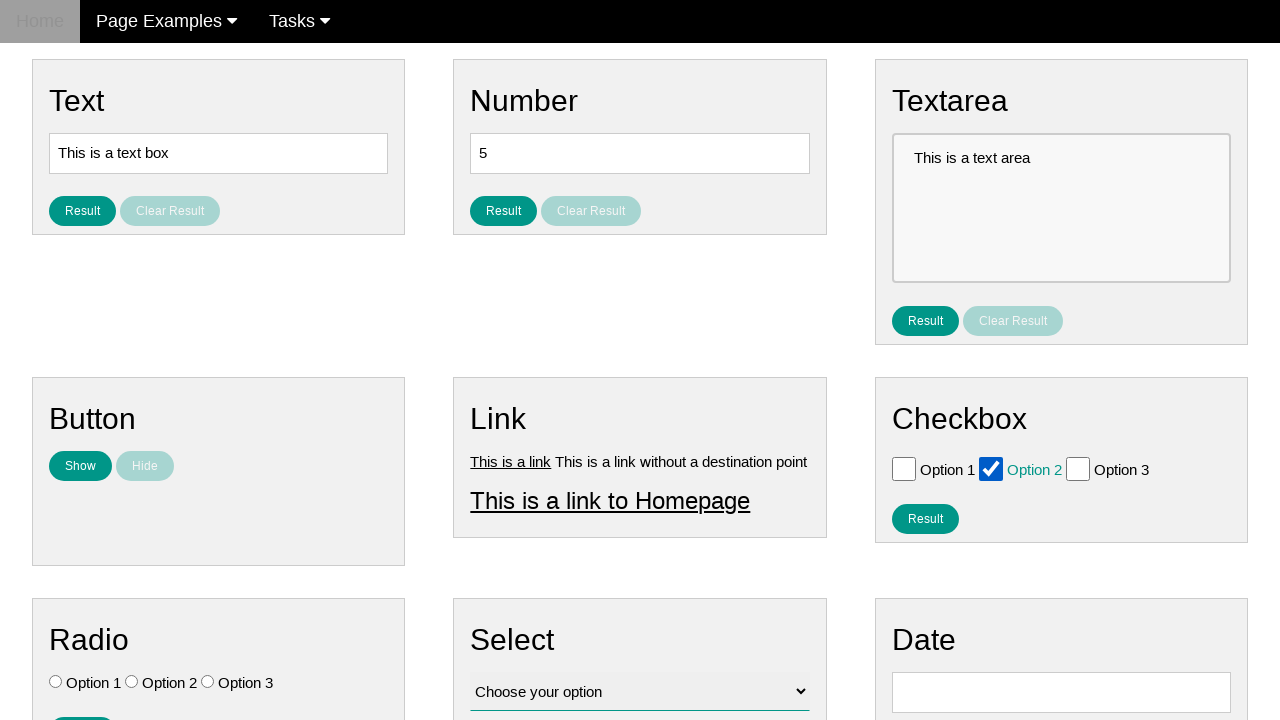

Verified Option 1 checkbox remains unselected
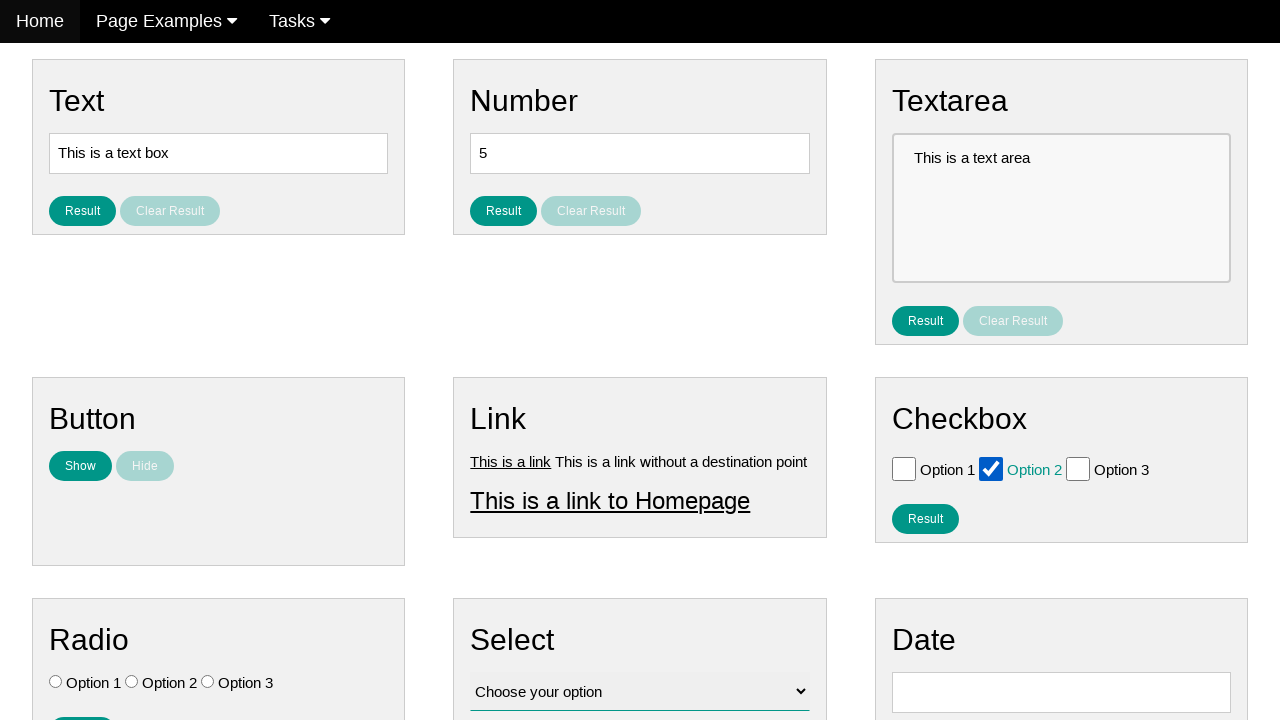

Verified Option 2 checkbox is now selected
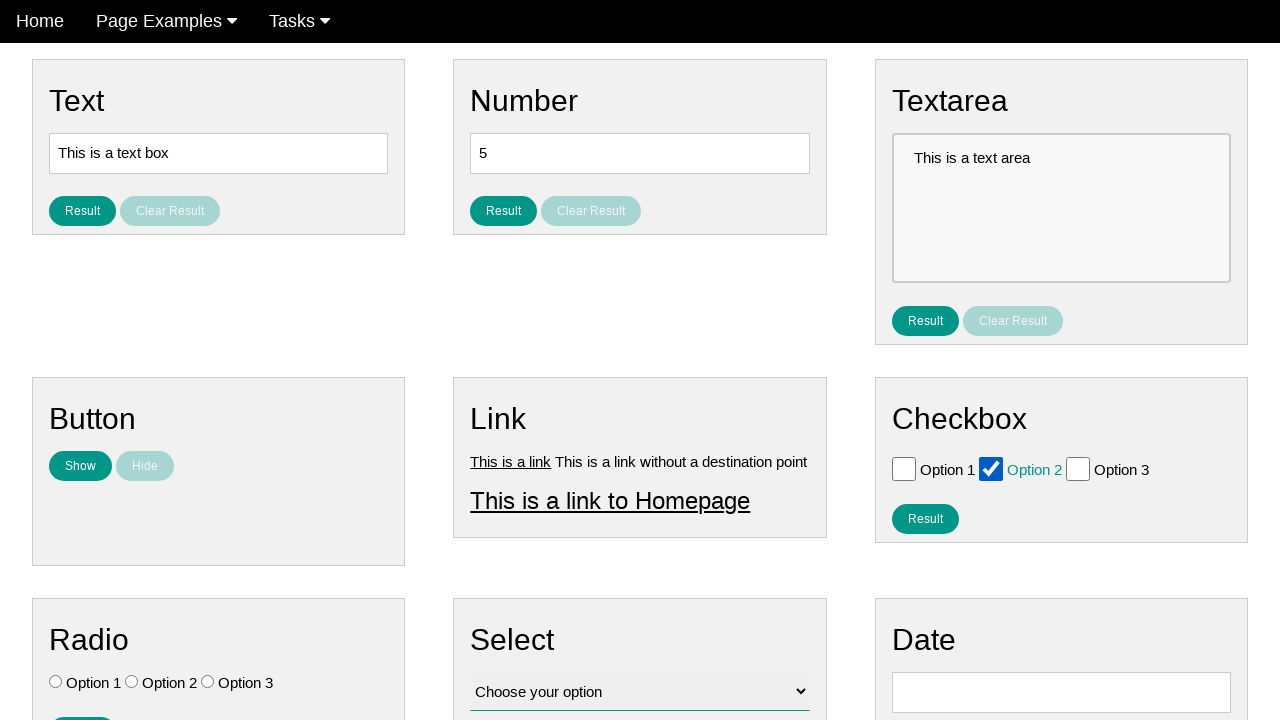

Verified Option 3 checkbox remains unselected
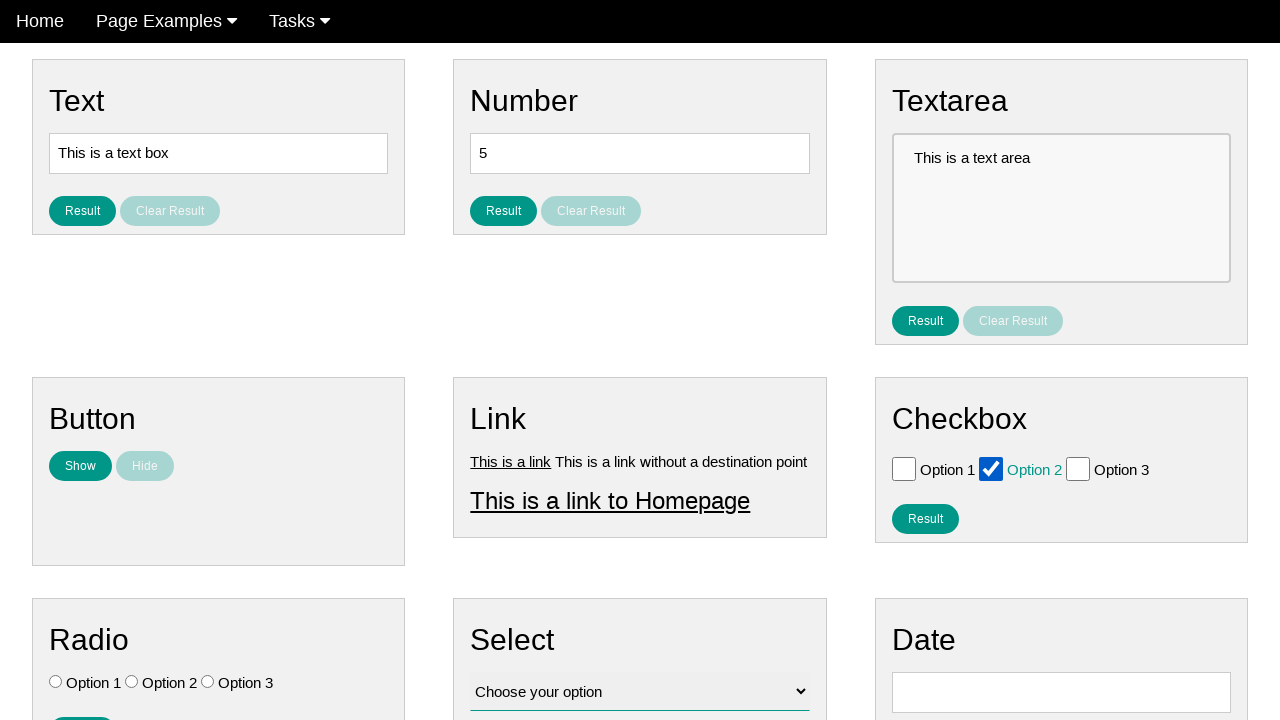

Clicked Option 3 checkbox at (1078, 468) on #vfb-6-2
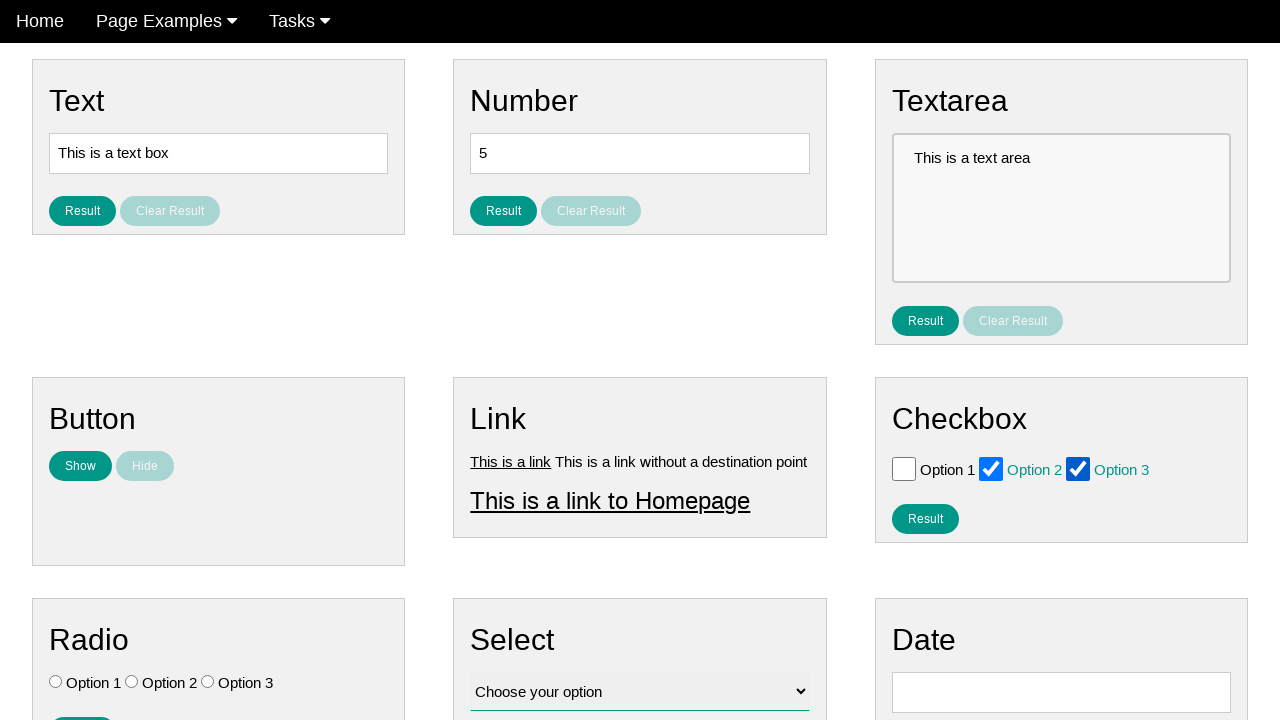

Clicked result button to display selected checkbox values at (925, 518) on #result_button_checkbox
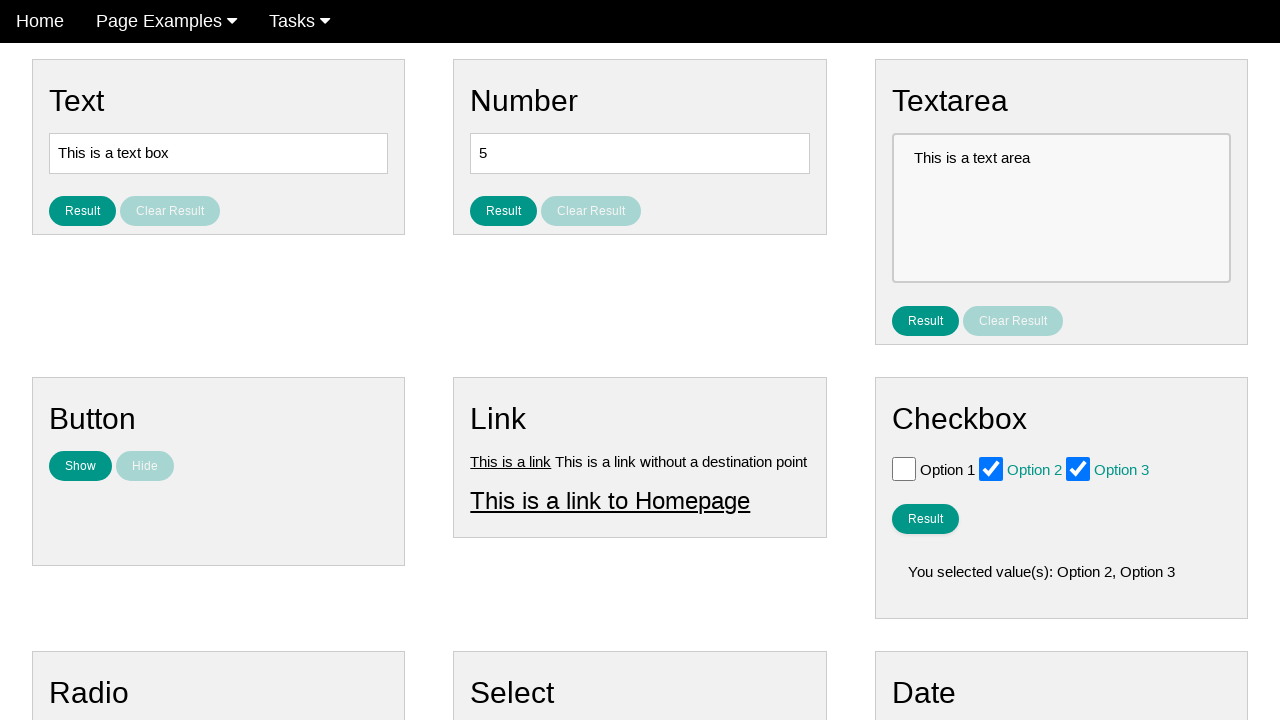

Verified result message is visible
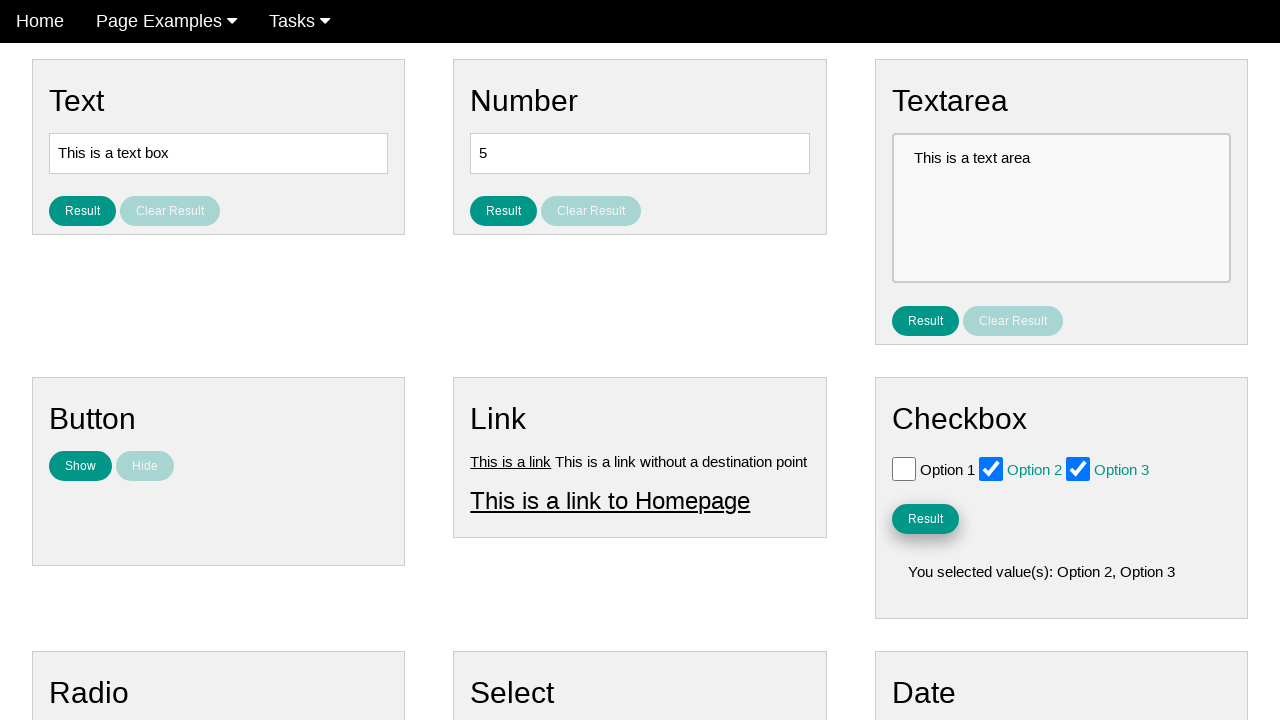

Verified result text displays 'You selected value(s): Option 2, Option 3'
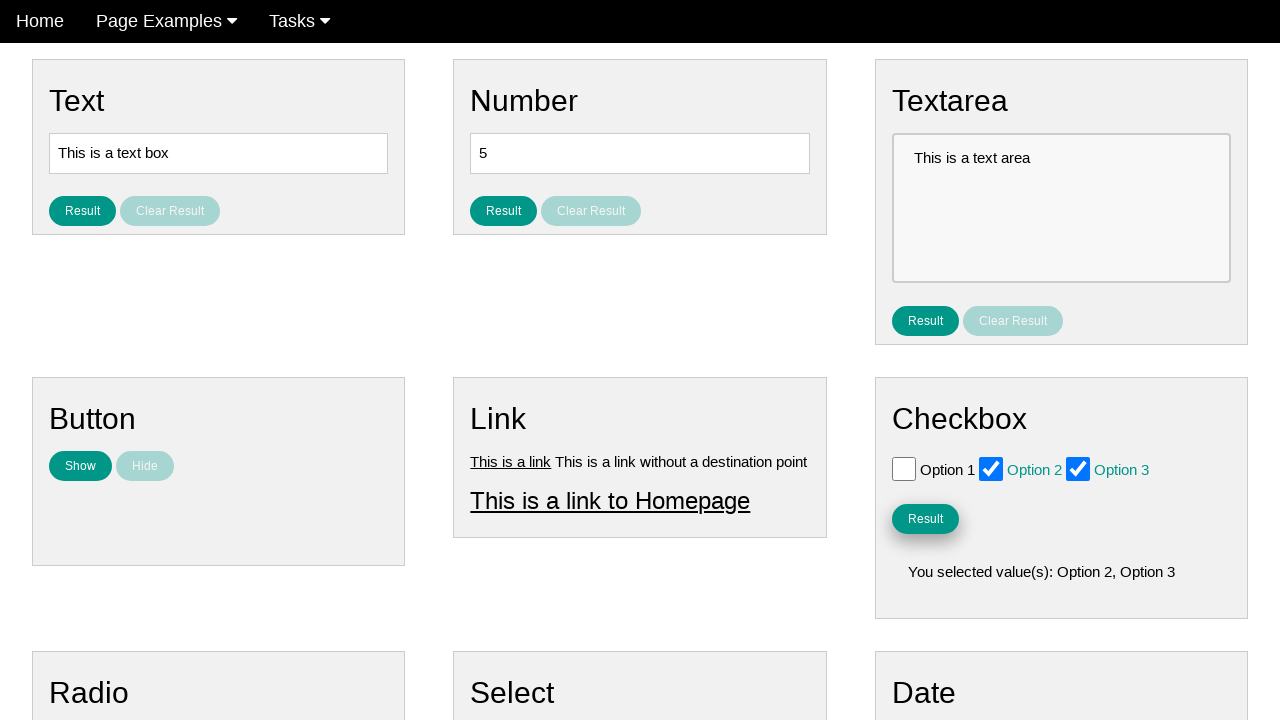

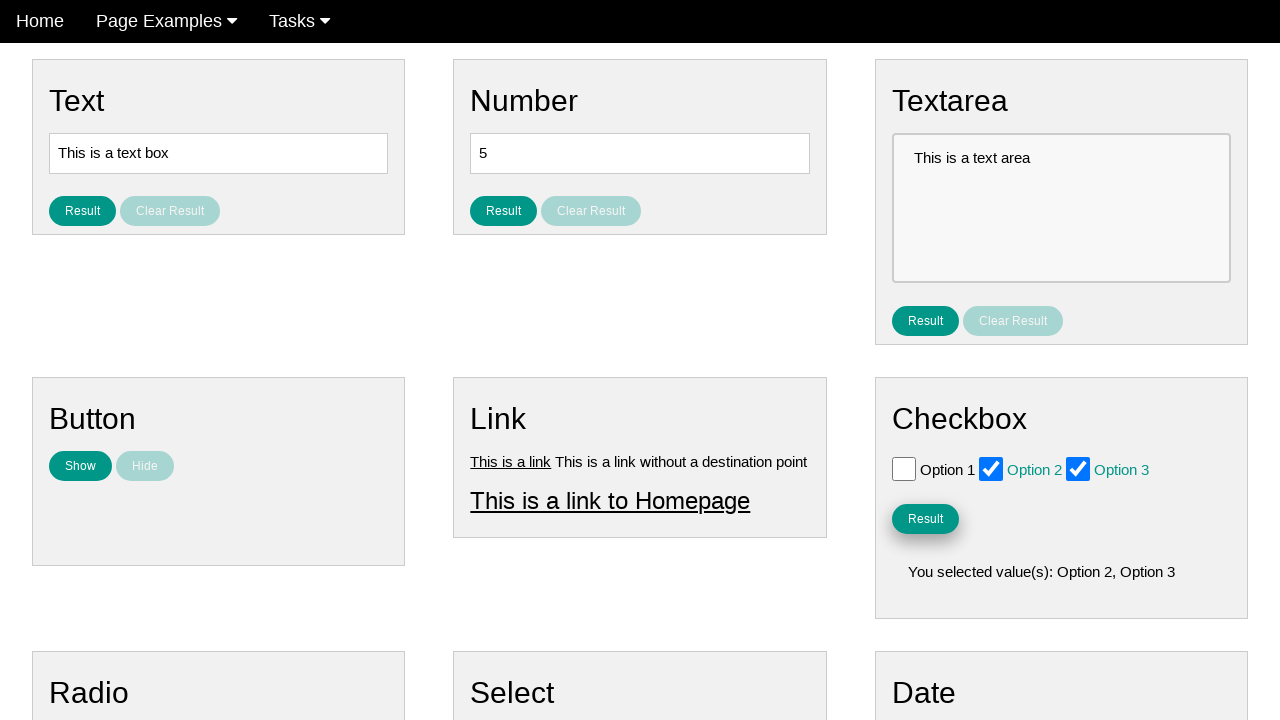